Tests various JavaScript alert interactions including simple alerts, timed alerts, confirmation dialogs, and prompt dialogs with text input

Starting URL: https://demoqa.com/alerts

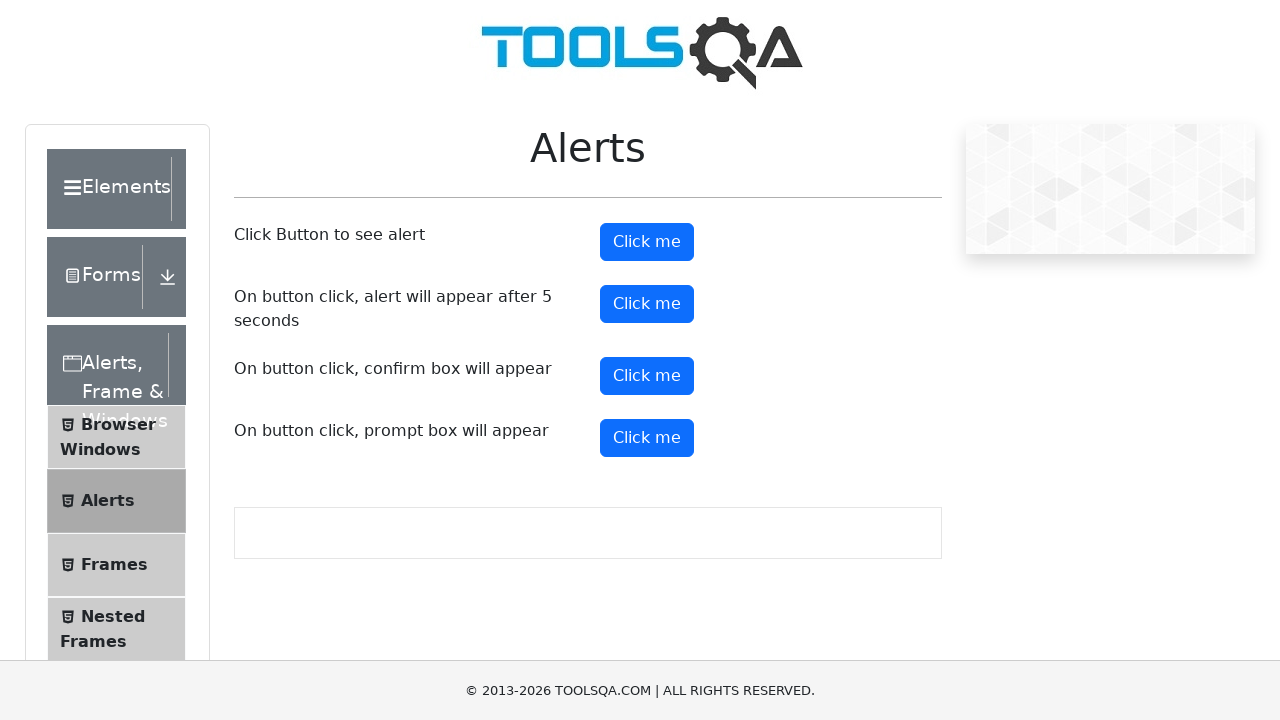

Clicked the first alert button at (647, 242) on xpath=//button[@id='alertButton']
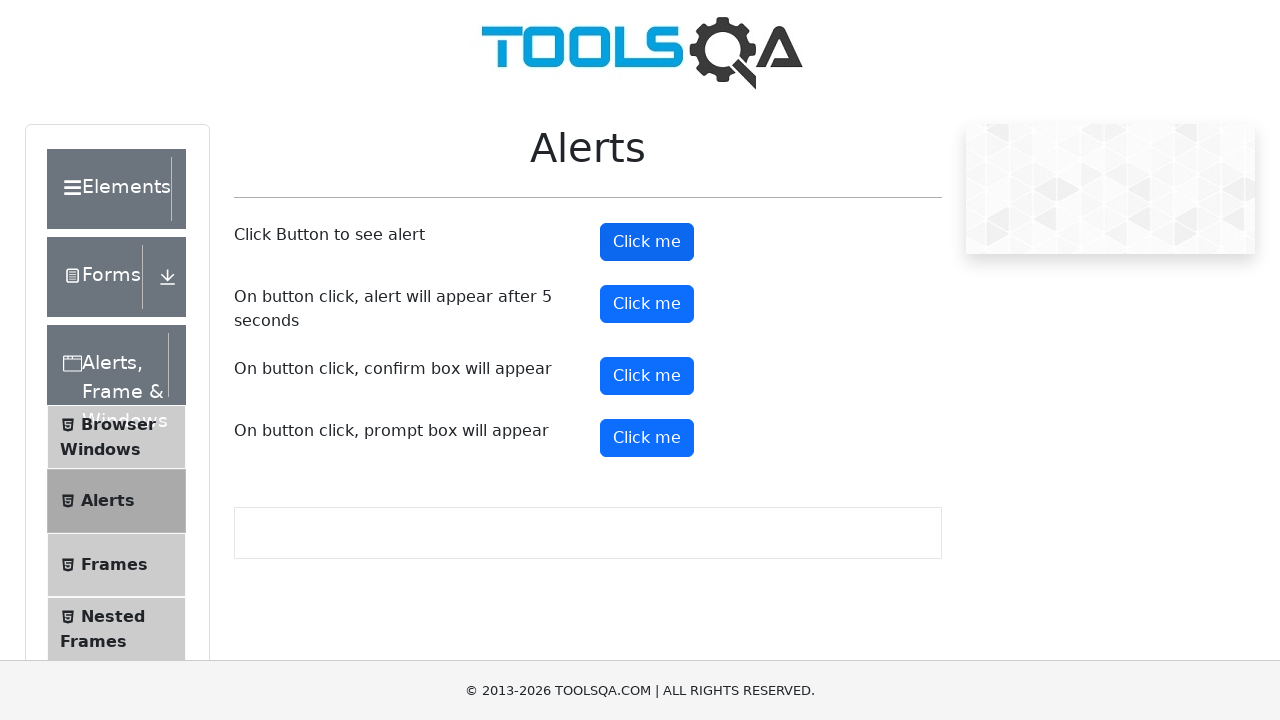

Set up handler to accept alert dialog
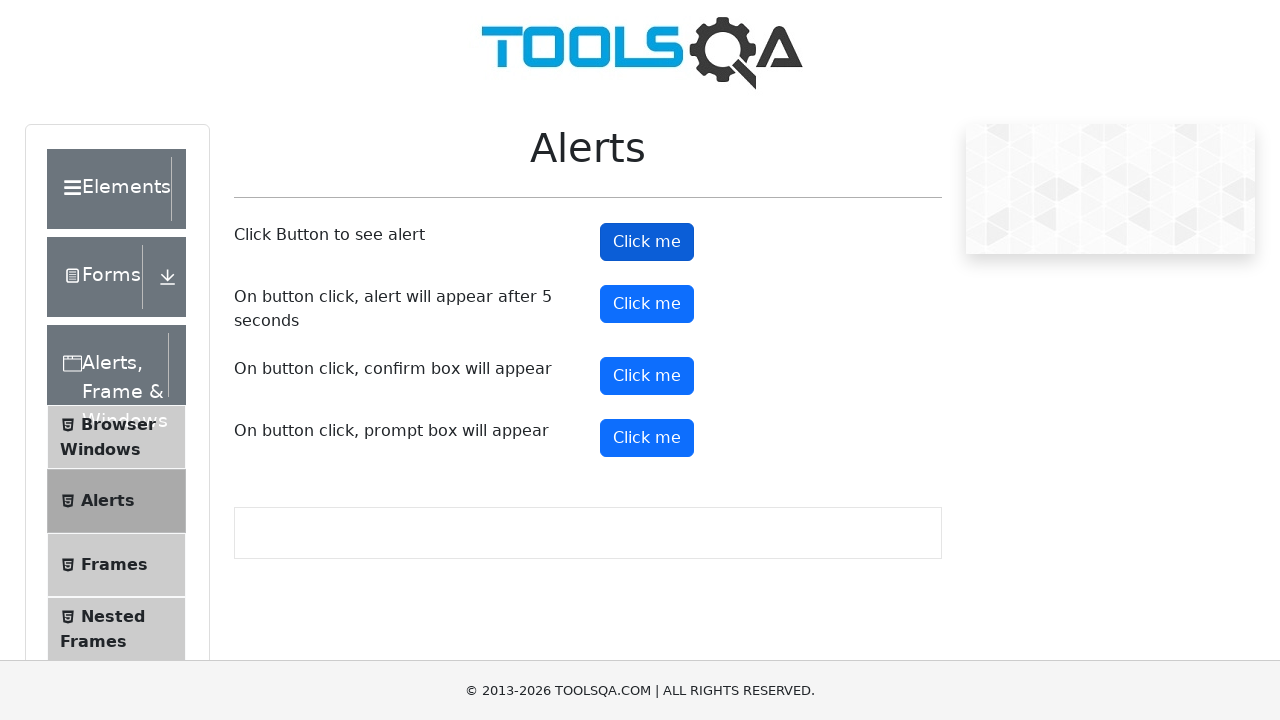

Clicked the timer alert button at (647, 304) on xpath=//button[@id='timerAlertButton']
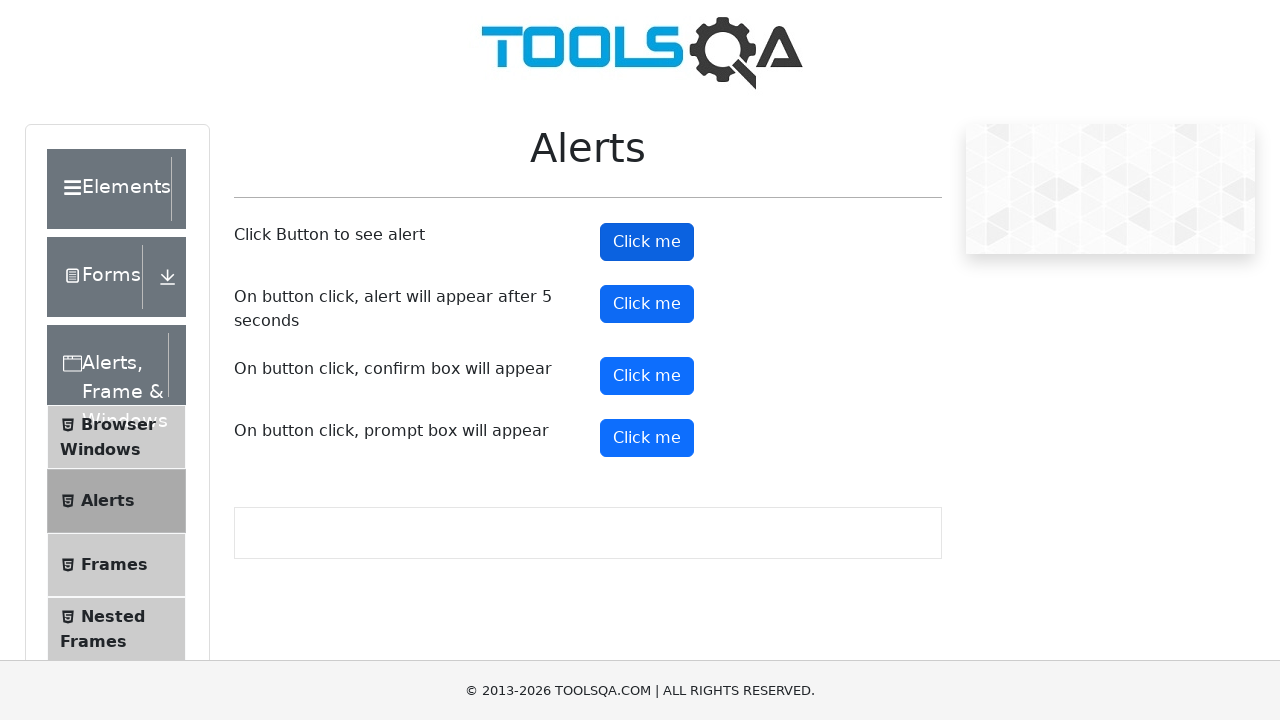

Clicked the confirm button at (647, 376) on xpath=//button[@id='confirmButton']
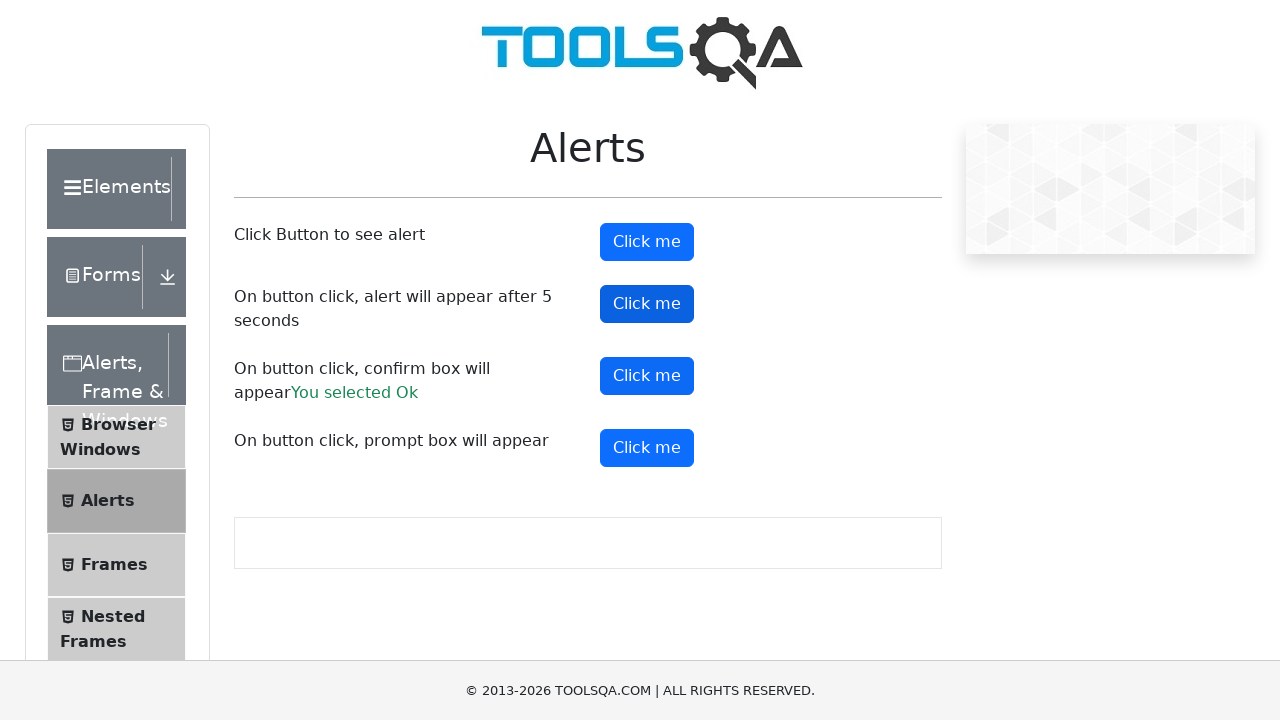

Set up handler to dismiss the confirm dialog
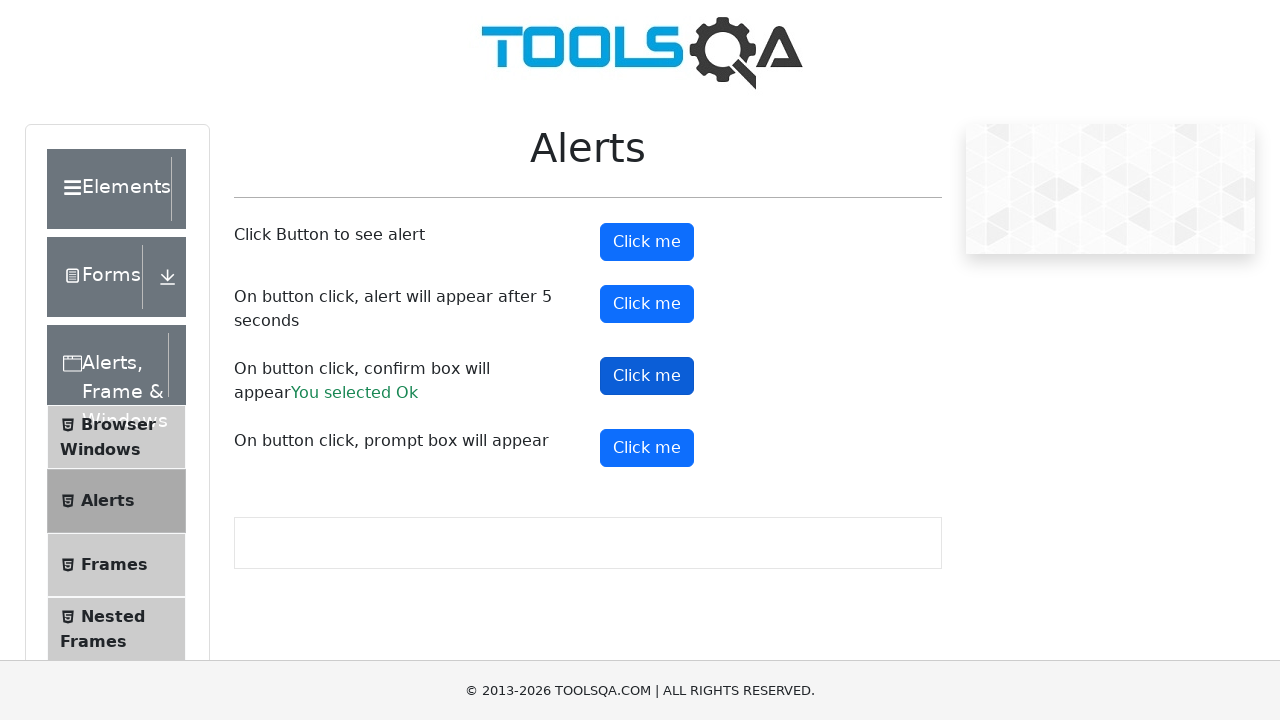

Waited for and verified confirm result text appeared
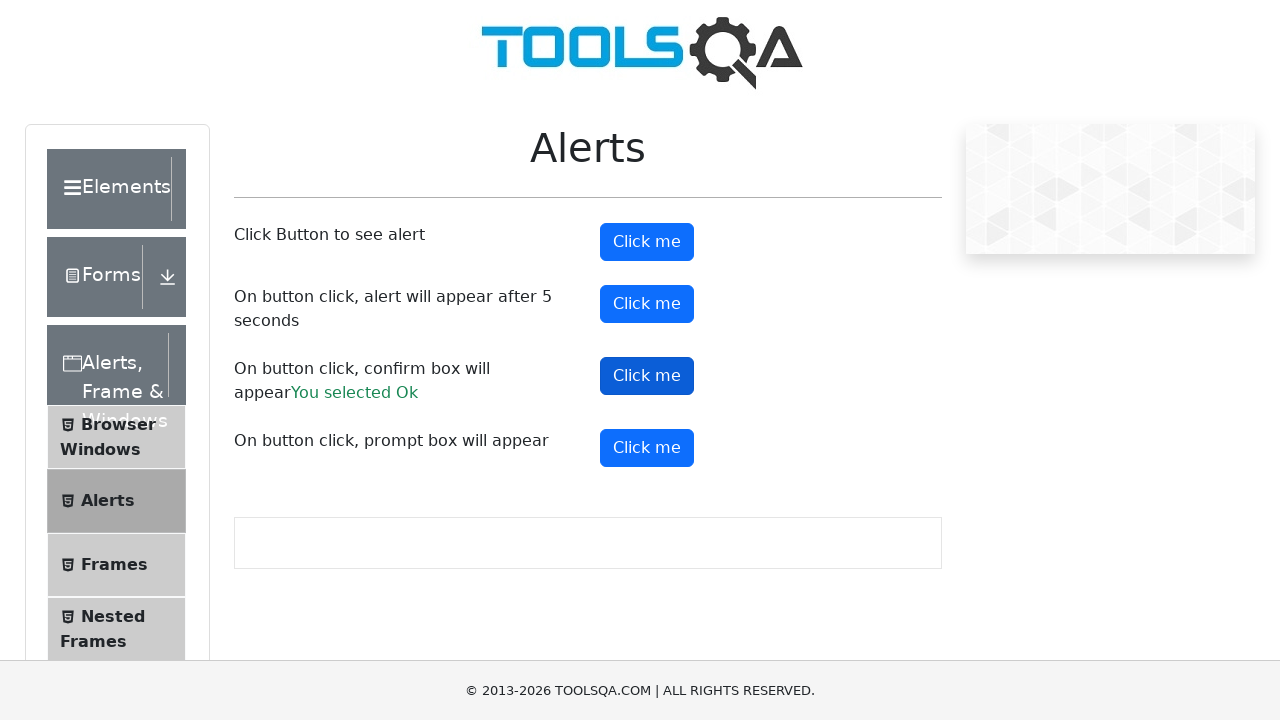

Clicked the prompt button at (647, 448) on xpath=//button[@id='promtButton']
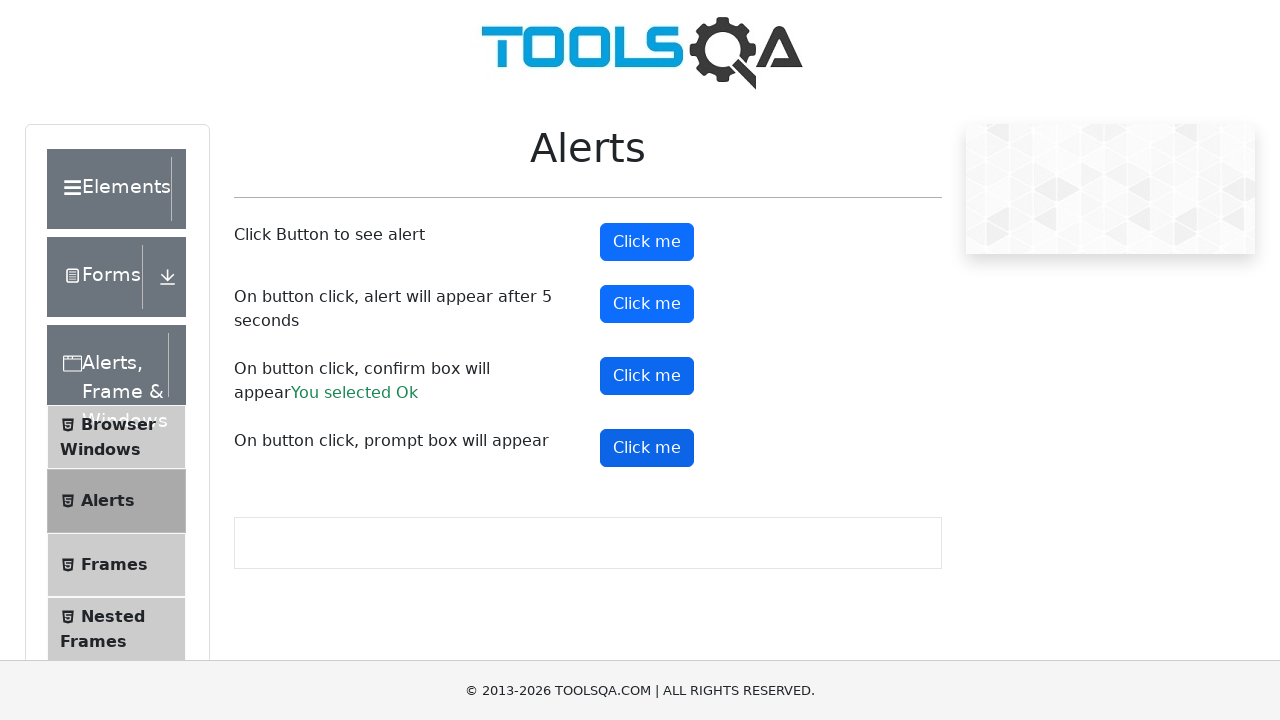

Set up handler to accept prompt dialog with text 'Fatih'
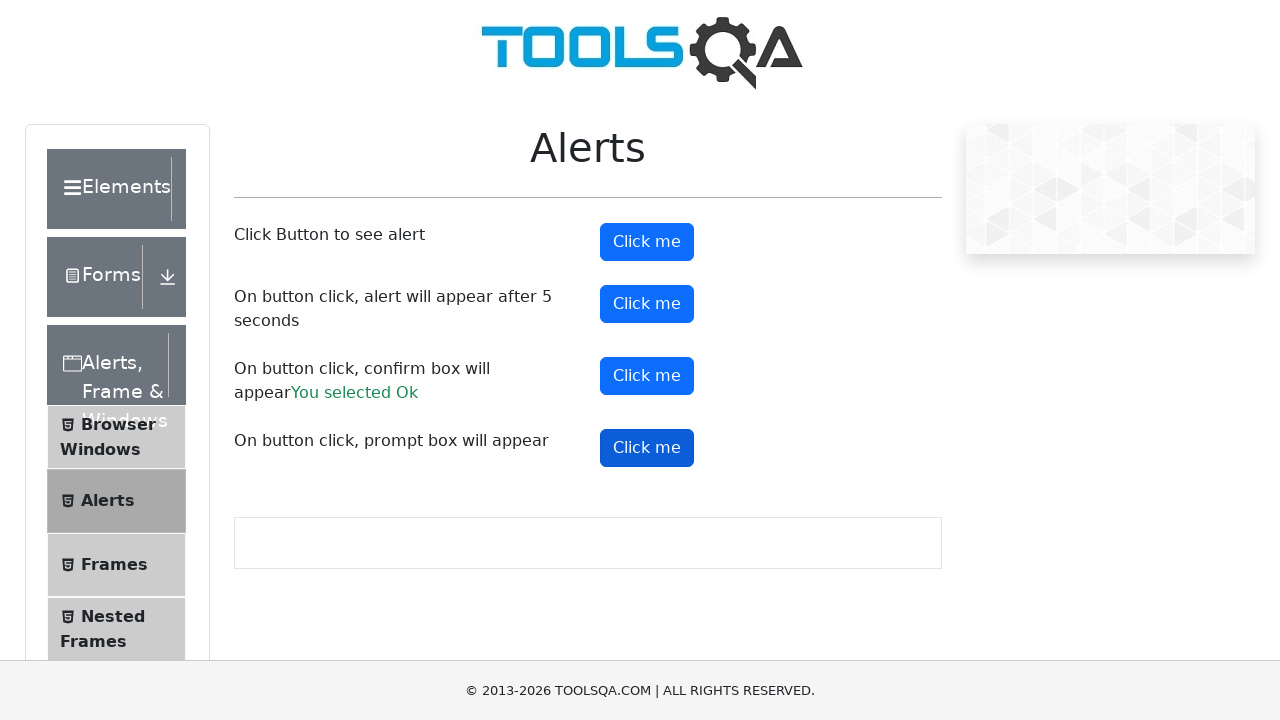

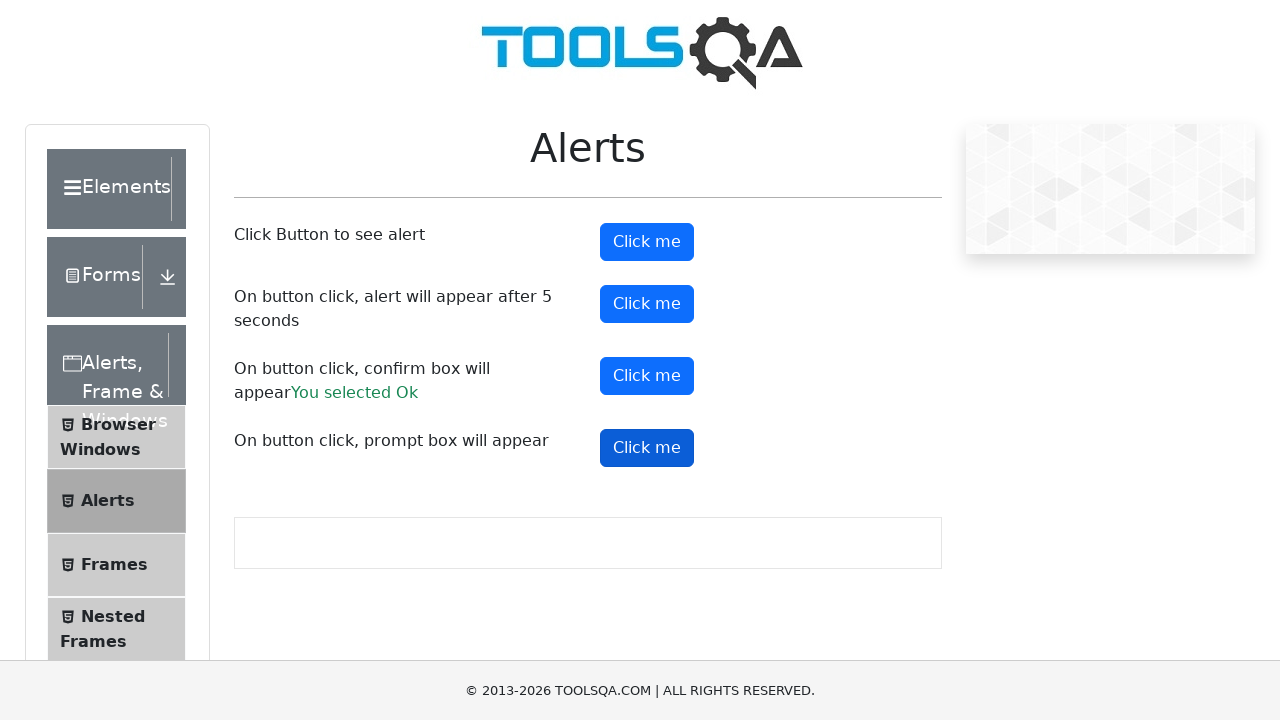